Tests file download functionality by clicking on a PNG file link to initiate download

Starting URL: http://the-internet.herokuapp.com/download

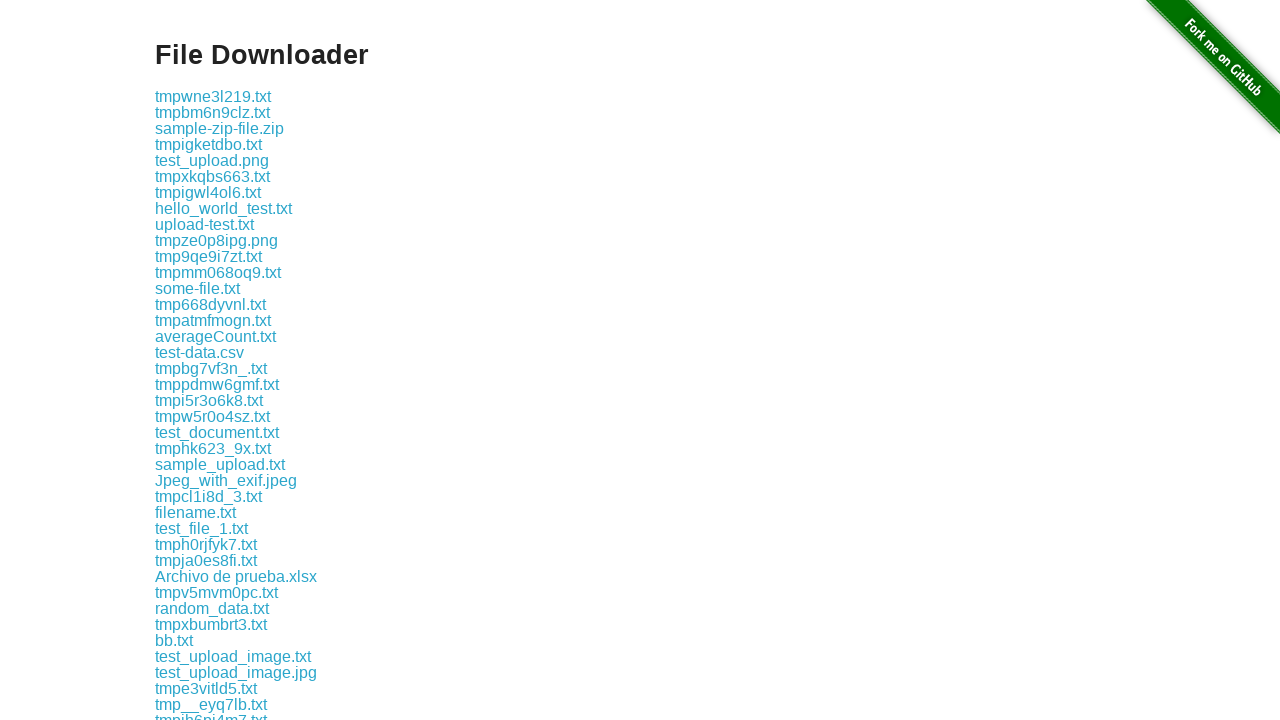

Clicked on PNG file link to initiate download at (212, 160) on a[href*='.png']
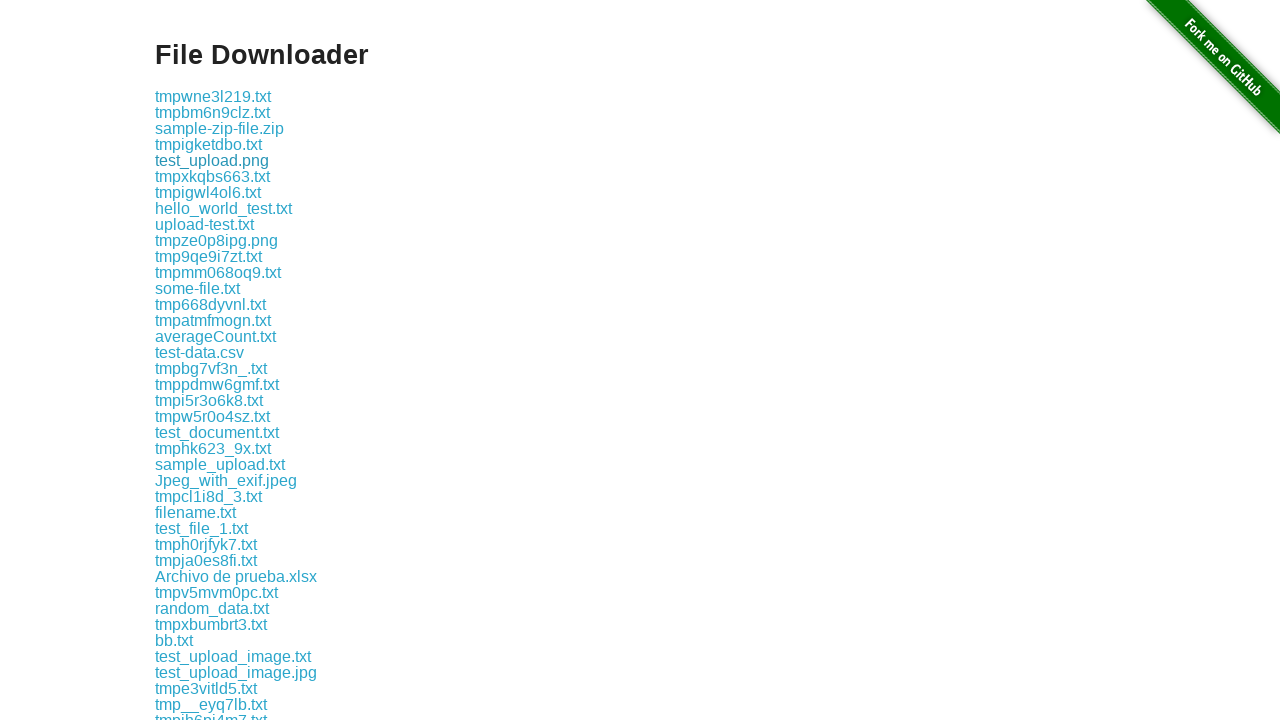

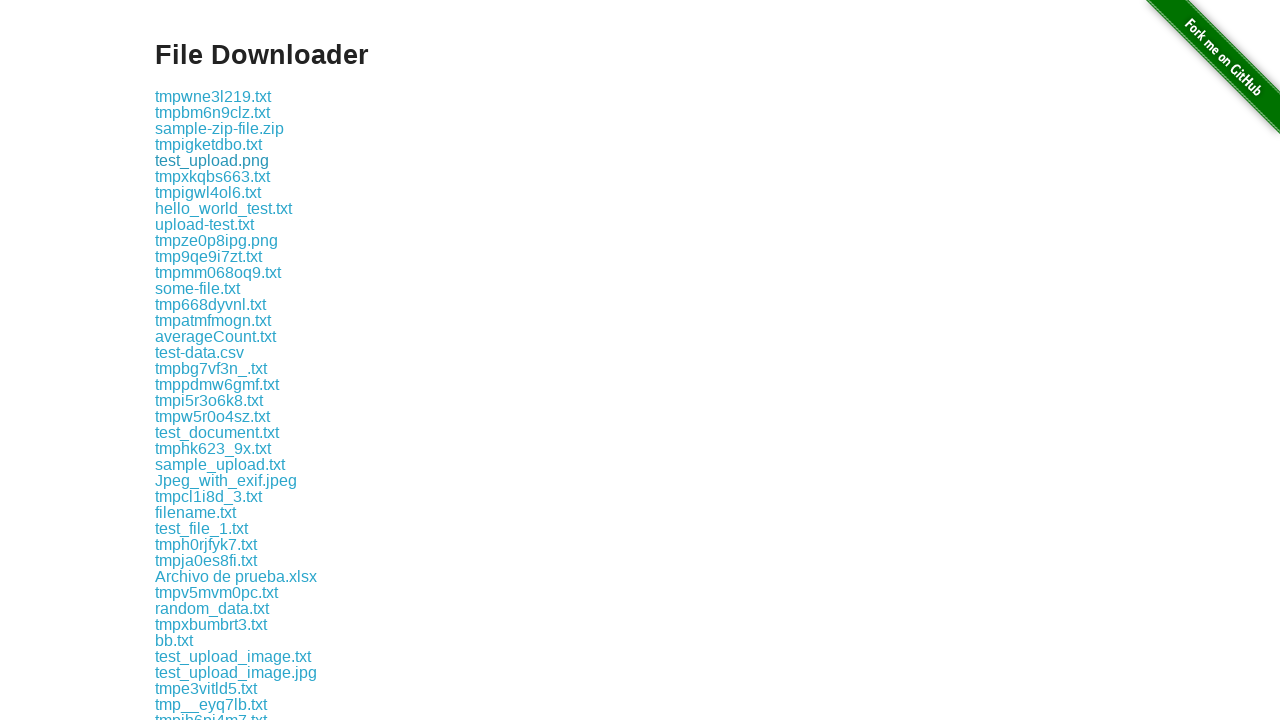